Tests e-commerce purchase flow by adding multiple products to cart and completing the checkout process with payment details

Starting URL: https://www.demoblaze.com/index.html

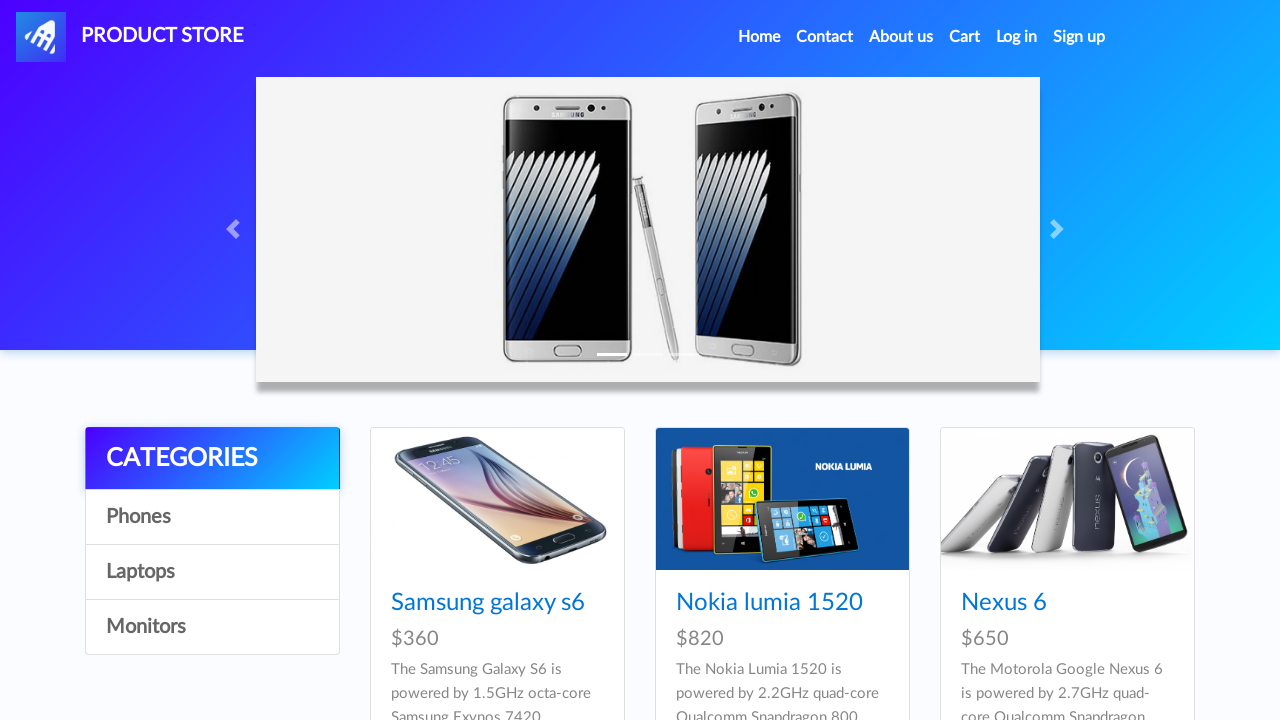

Clicked on Samsung Galaxy S6 product at (488, 603) on a:has-text('Samsung galaxy s6')
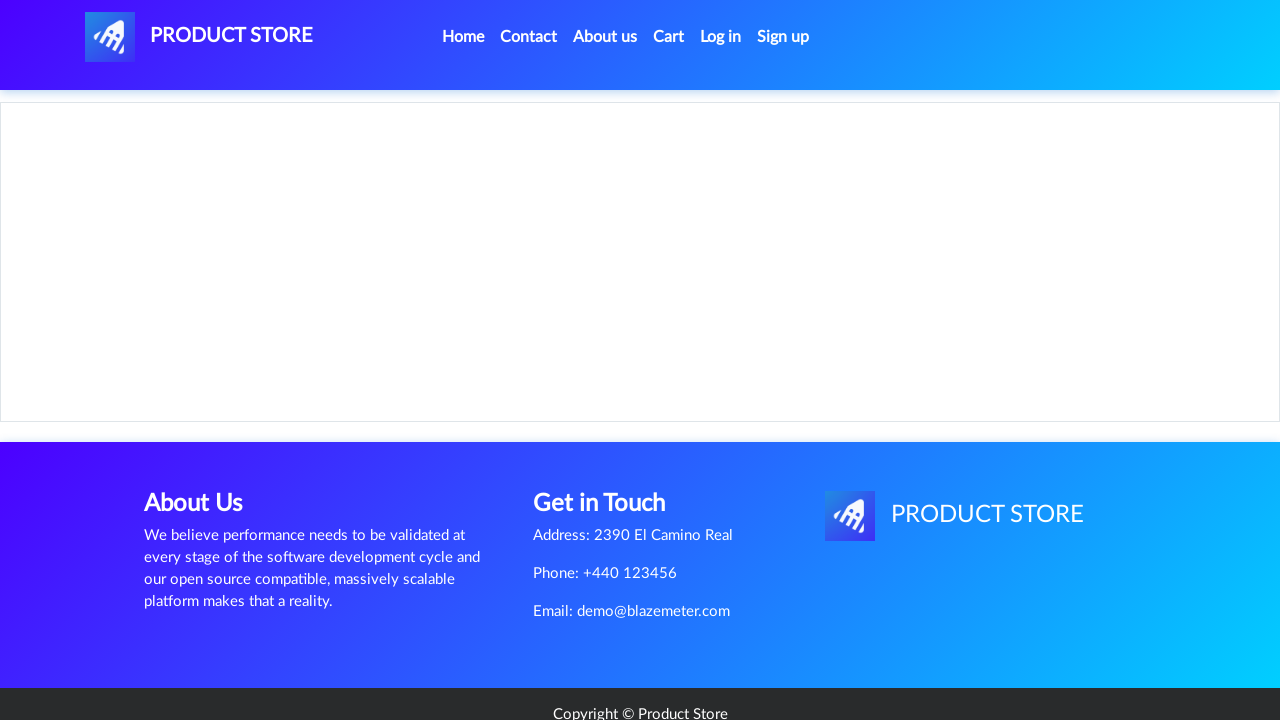

Clicked 'Add to cart' button for Samsung Galaxy S6 at (610, 440) on a:has-text('Add to cart')
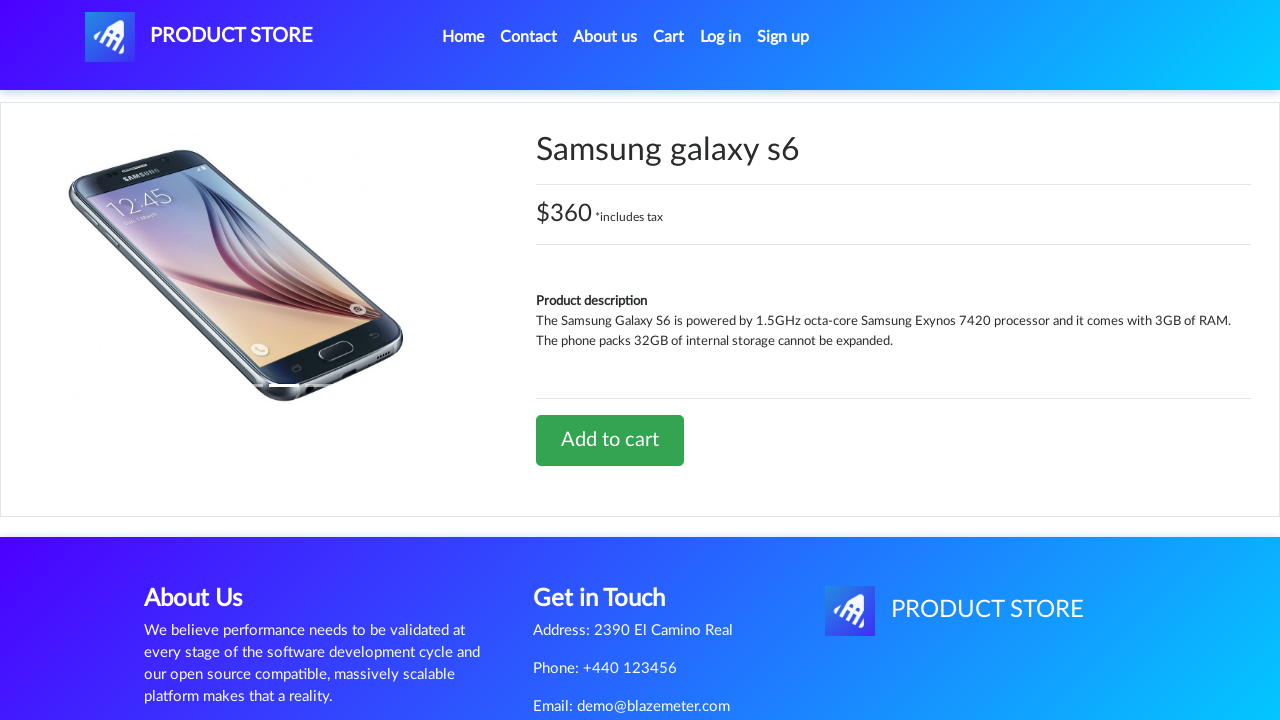

Waited for cart to update after adding Samsung Galaxy S6
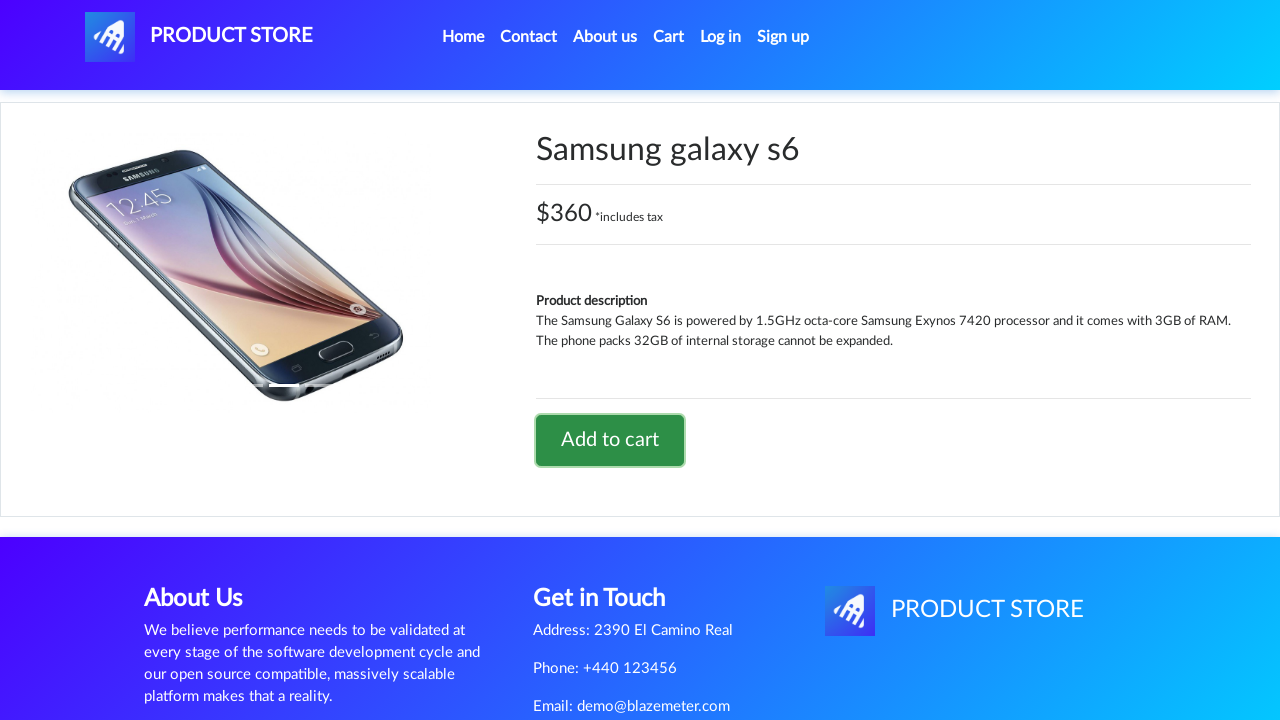

Navigated back to main menu at (199, 37) on #nava
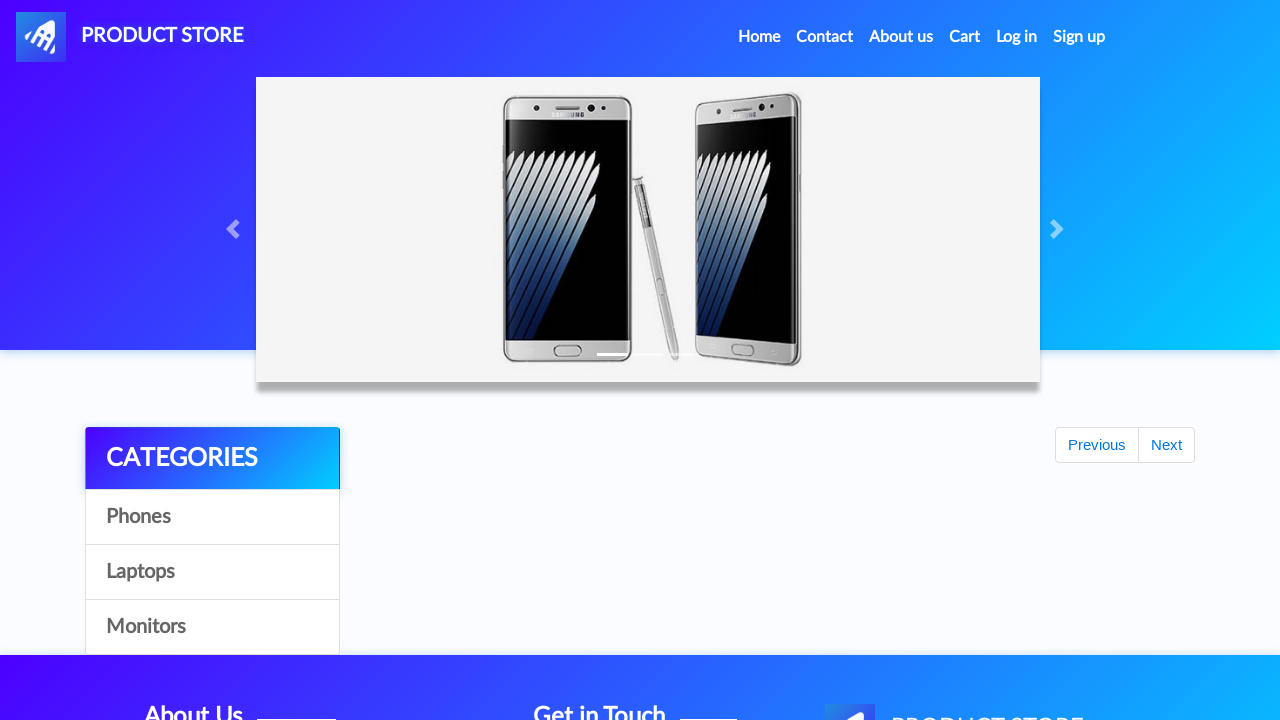

Clicked on Samsung Galaxy S7 product at (488, 361) on a:has-text('Samsung galaxy s7')
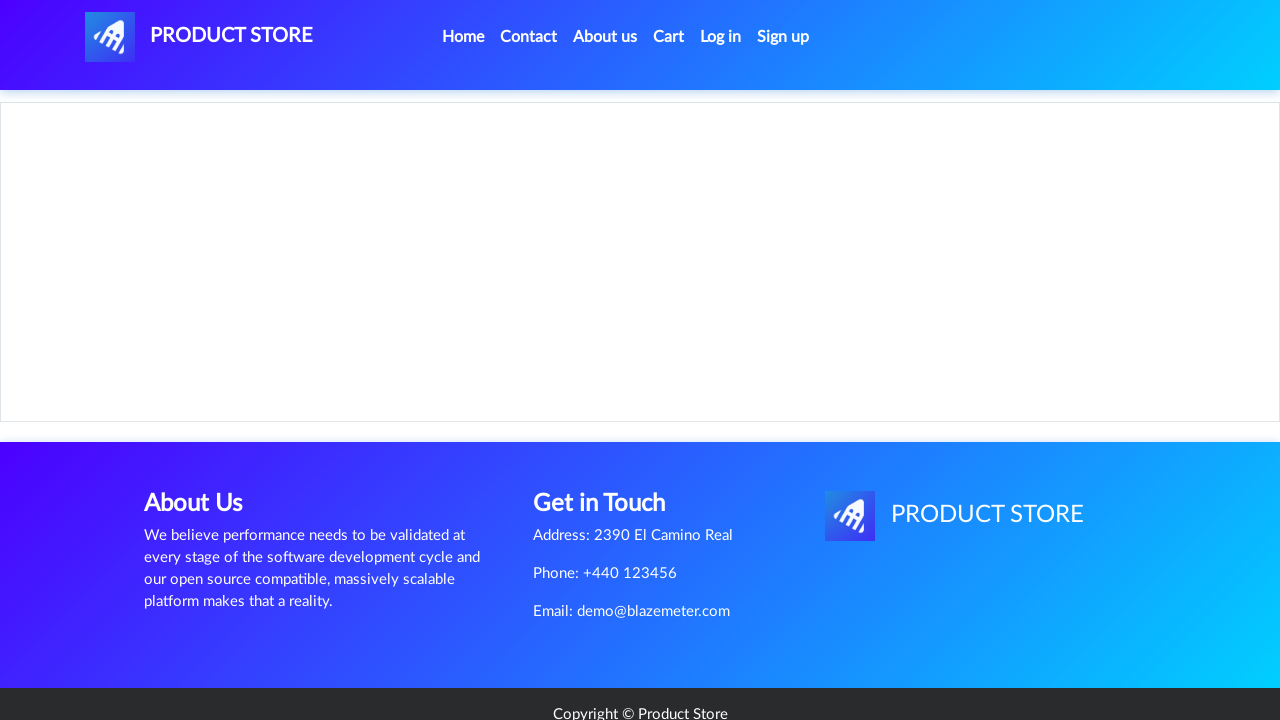

Clicked 'Add to cart' button for Samsung Galaxy S7 at (610, 440) on a:has-text('Add to cart')
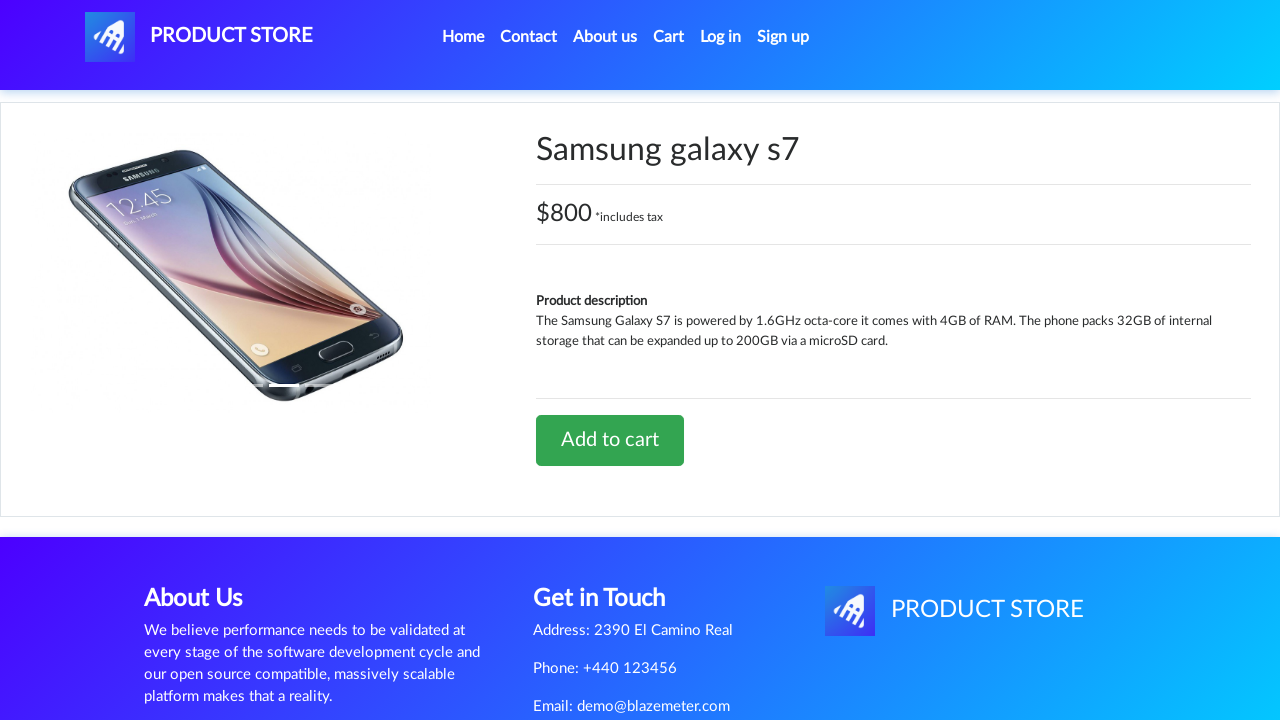

Waited for cart to update after adding Samsung Galaxy S7
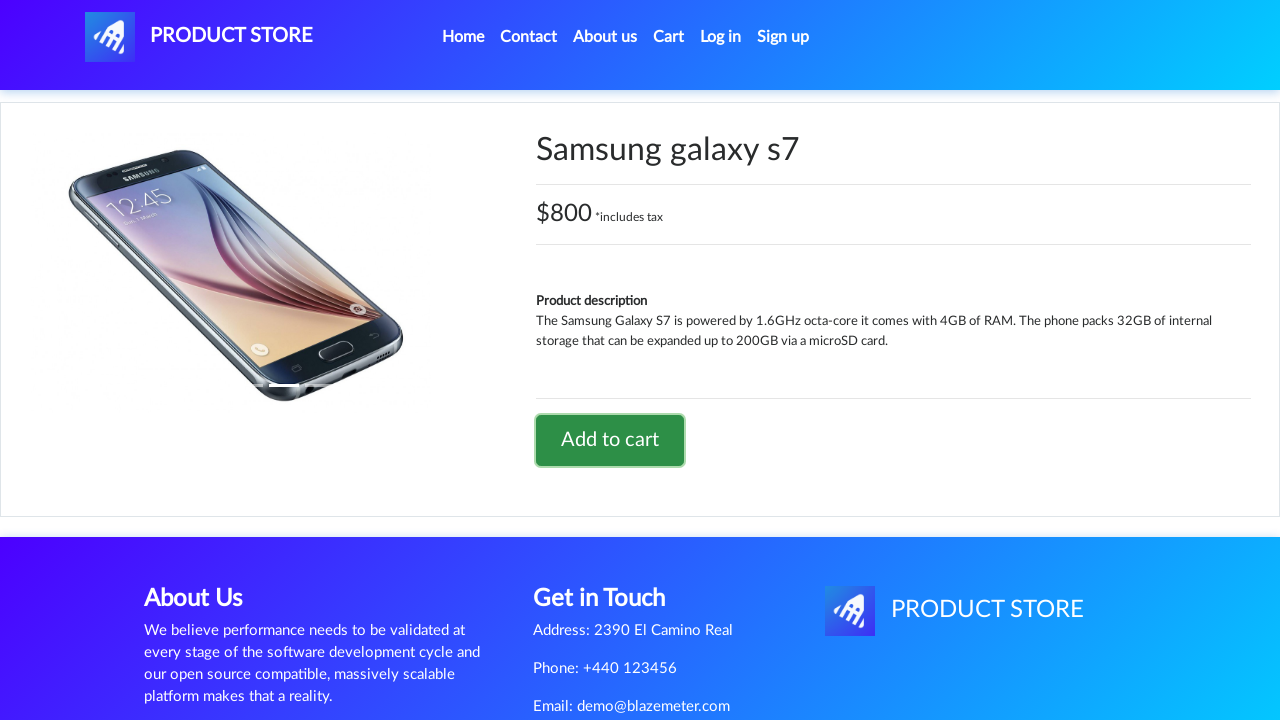

Navigated back to main menu at (199, 37) on #nava
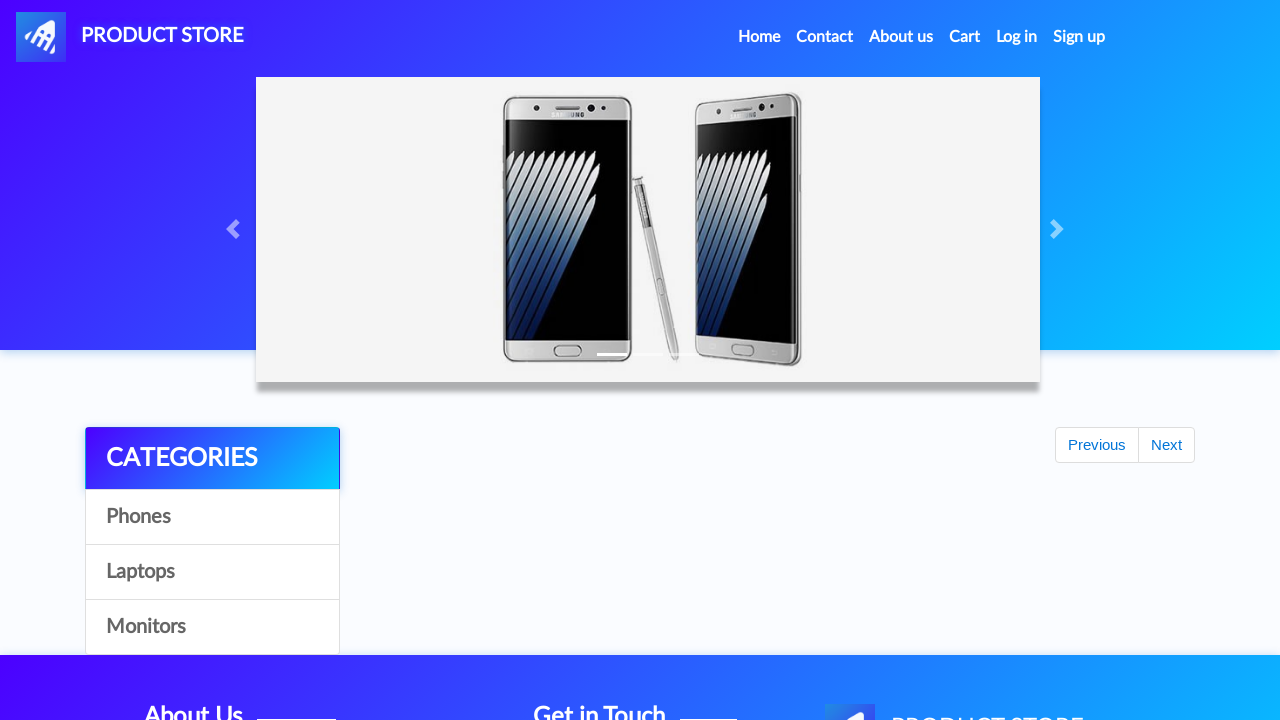

Clicked on Sony VAIO i7 product at (1024, 361) on a:has-text('Sony vaio i7')
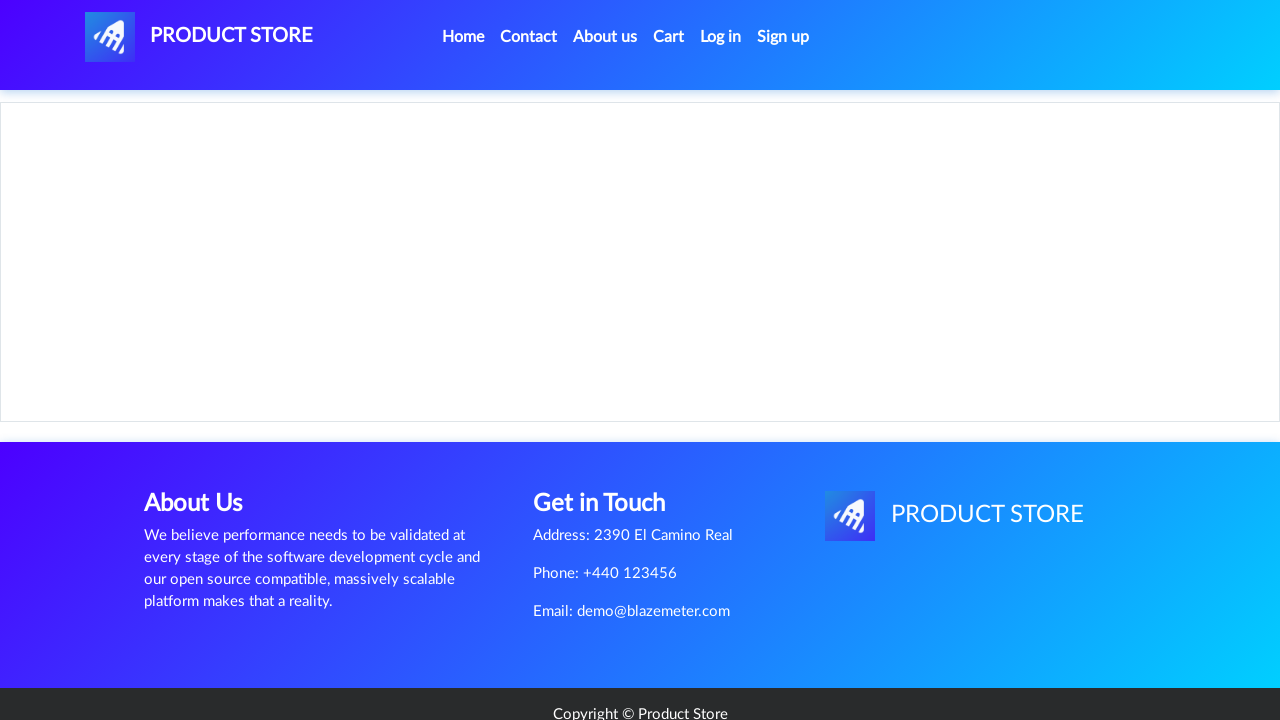

Clicked 'Add to cart' button for Sony VAIO i7 at (610, 460) on a:has-text('Add to cart')
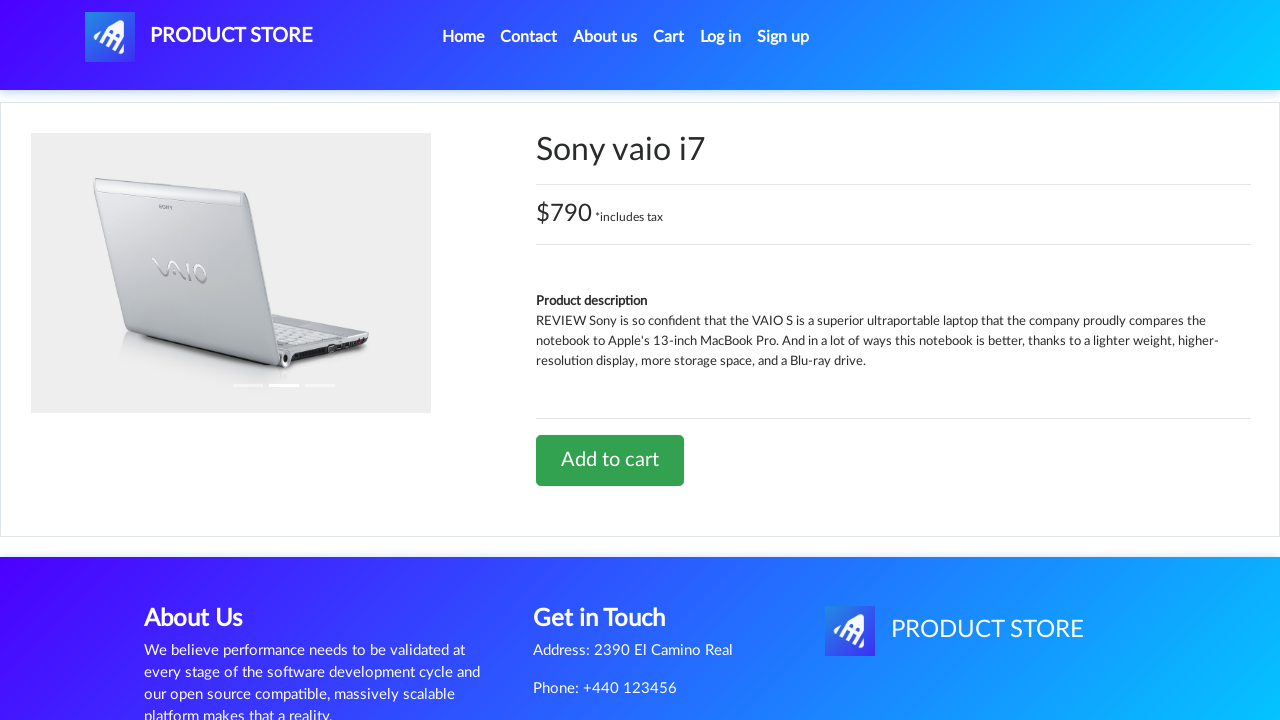

Waited for cart to update after adding Sony VAIO i7
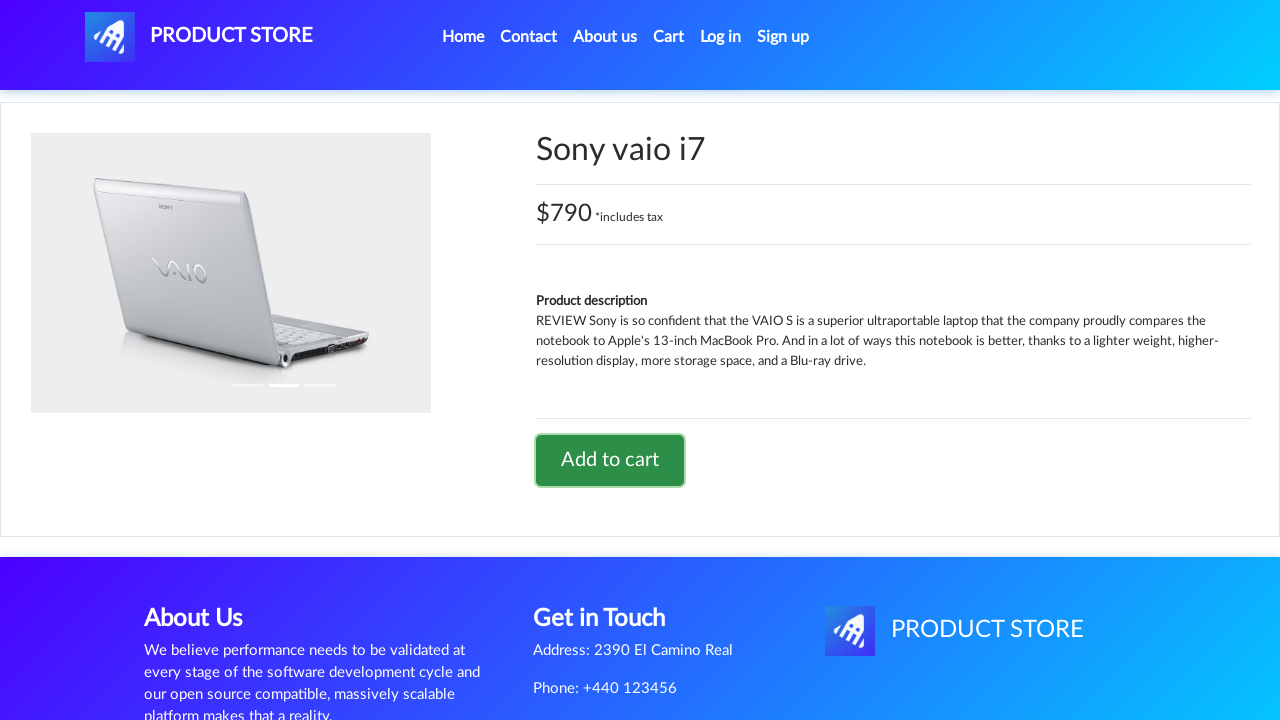

Navigated to shopping cart at (669, 37) on a:has-text('Cart')
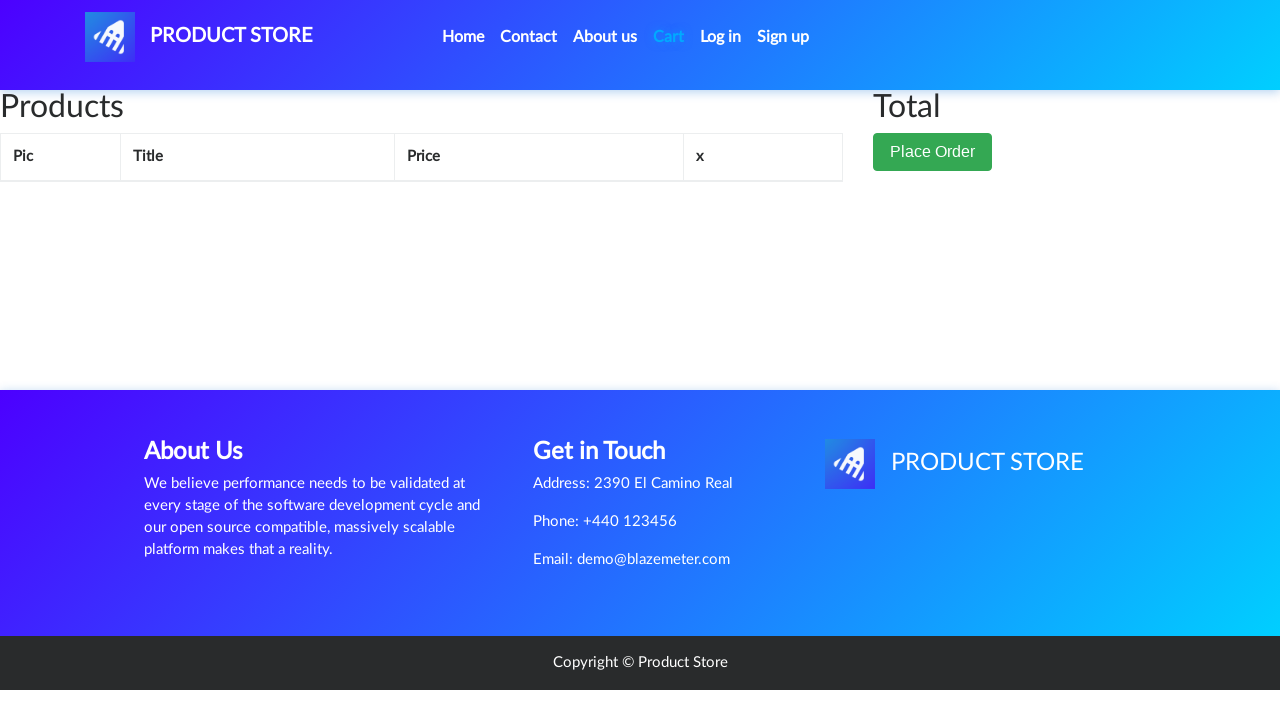

Waited for 'Place Order' button to load
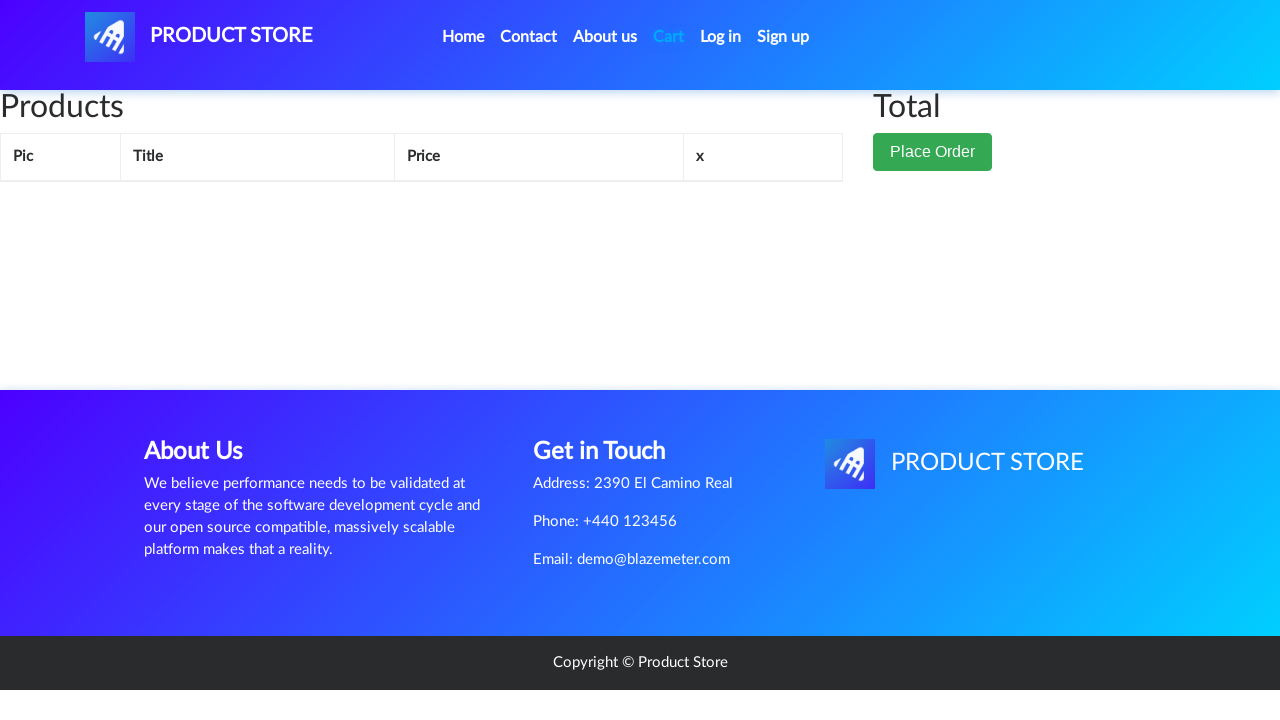

Clicked 'Place Order' button at (933, 191) on xpath=//button[contains(text(), 'Place Order')]
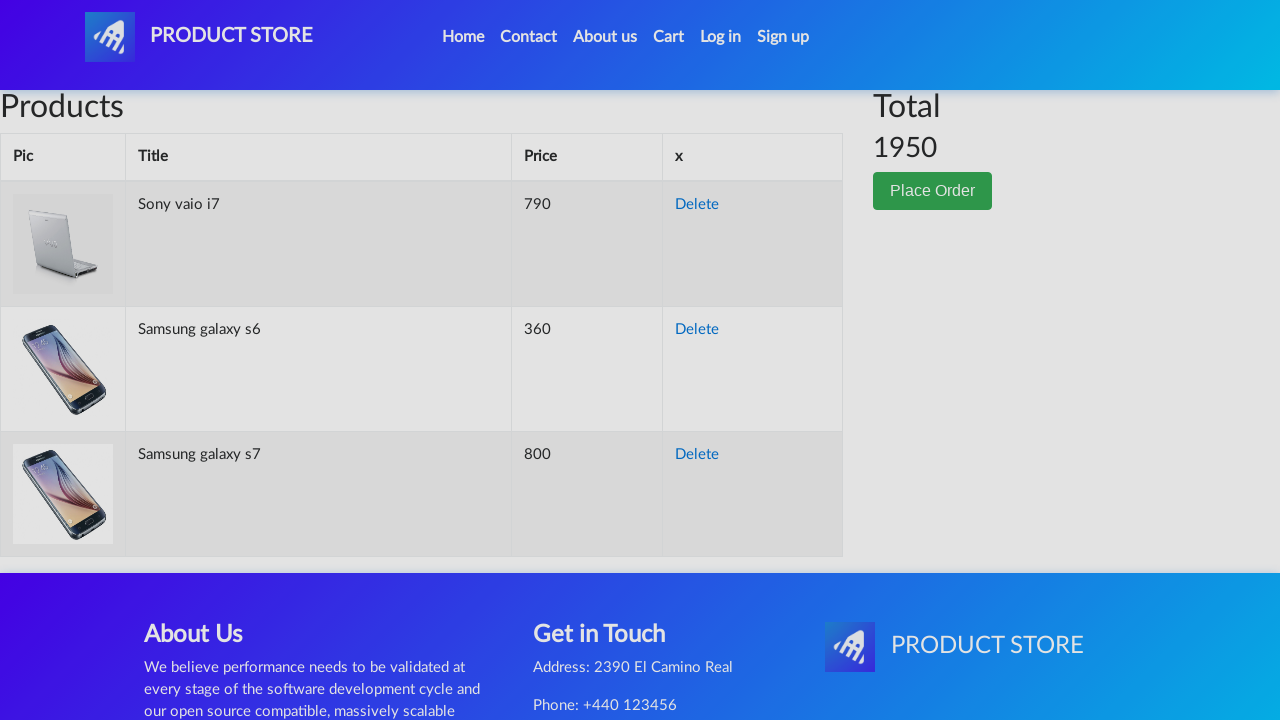

Filled customer name field with 'Alfonso Gutierrez' on #name
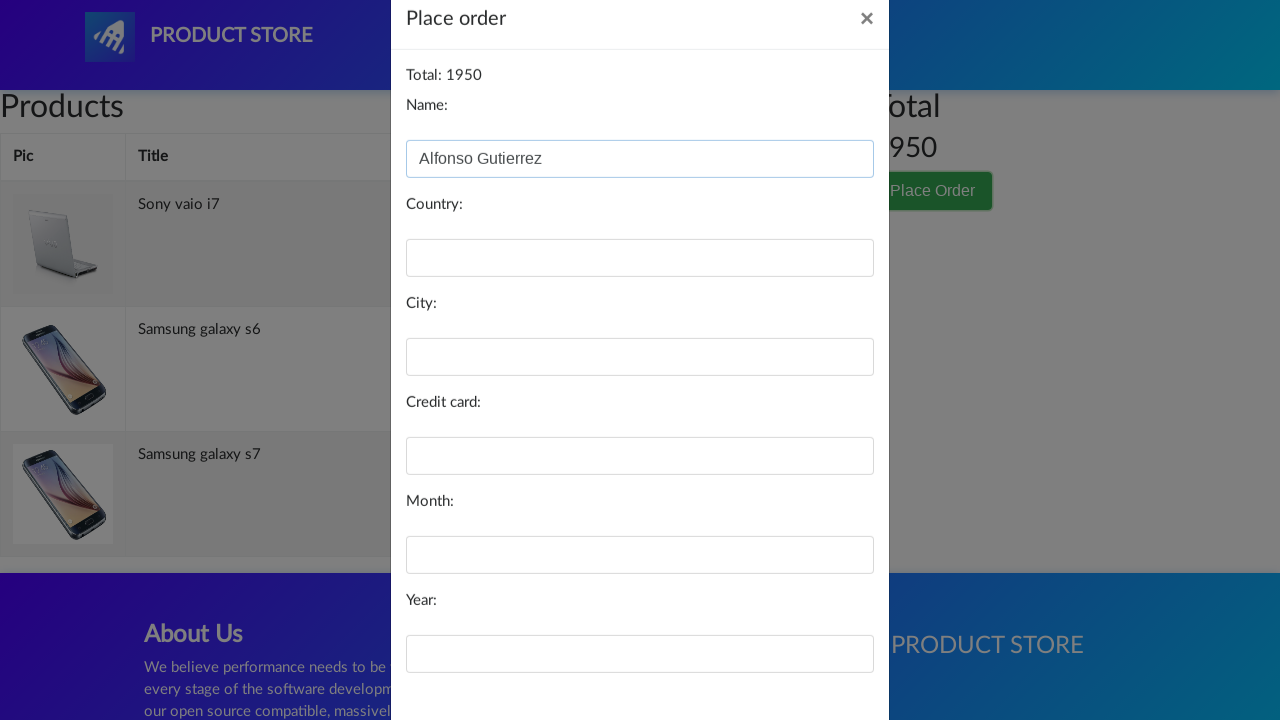

Filled country field with 'Mexico' on #country
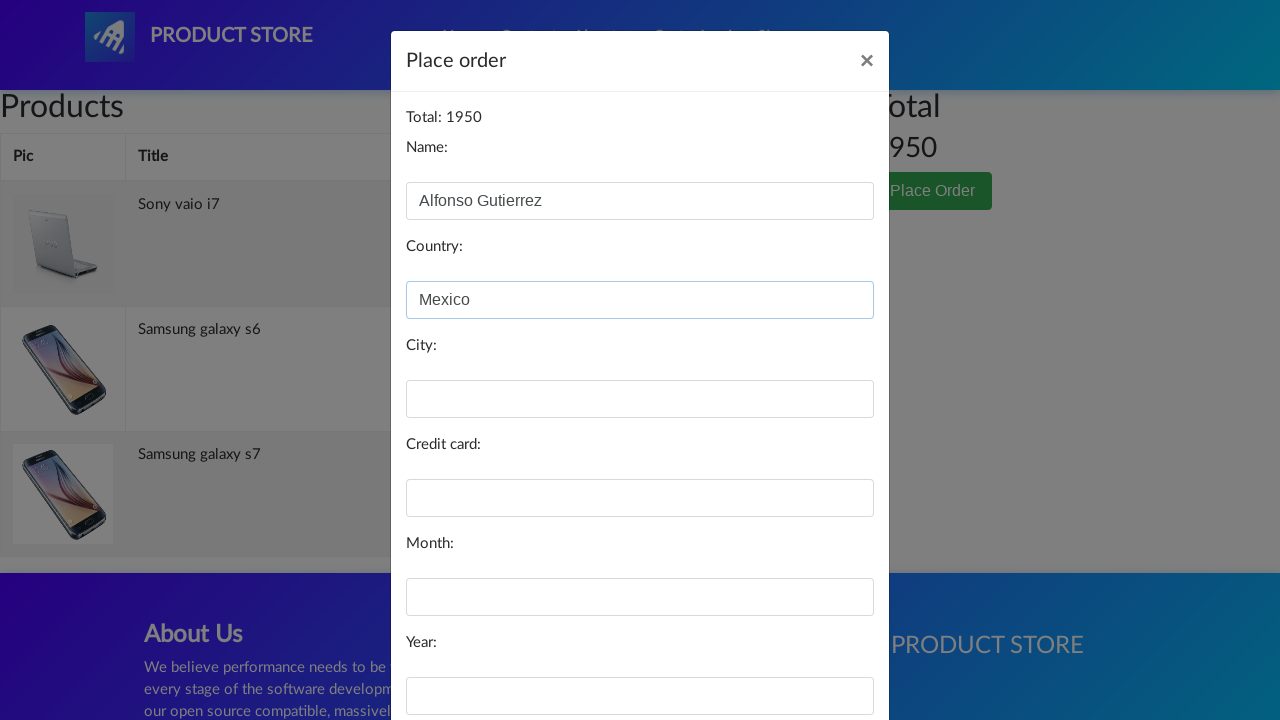

Filled city field with 'Ciudad de Mexico' on #city
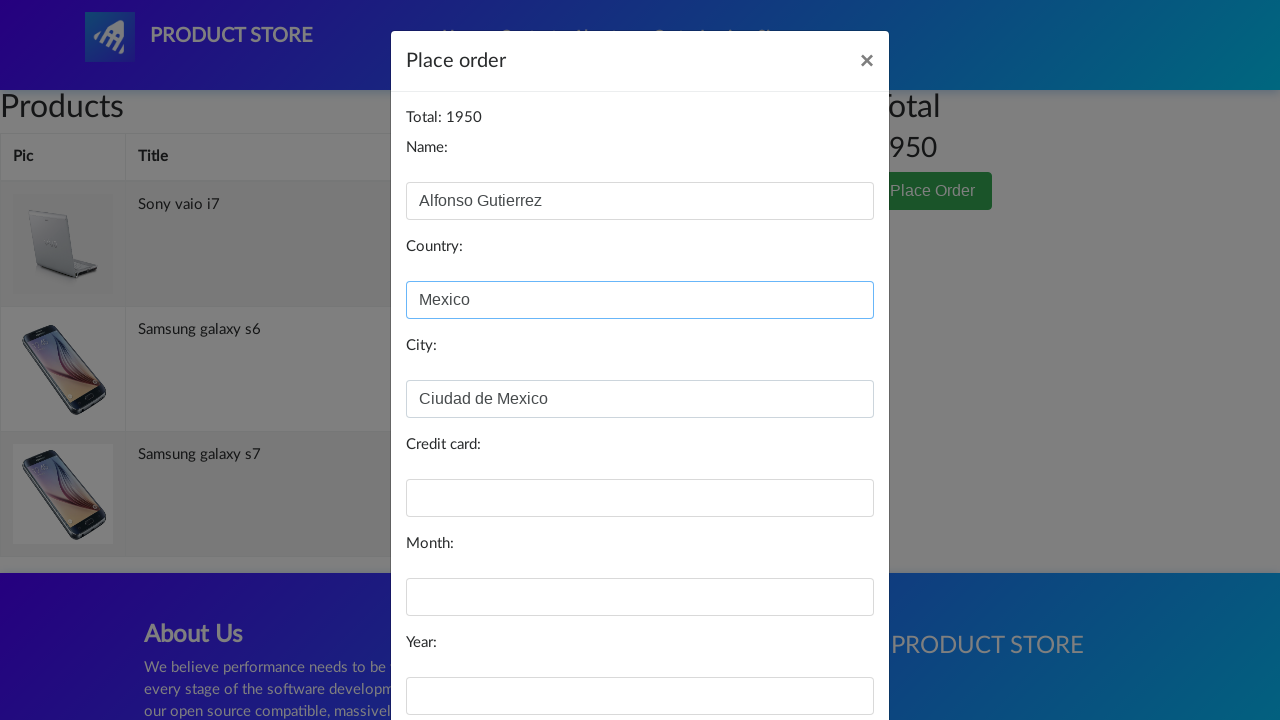

Filled credit card field with card number on #card
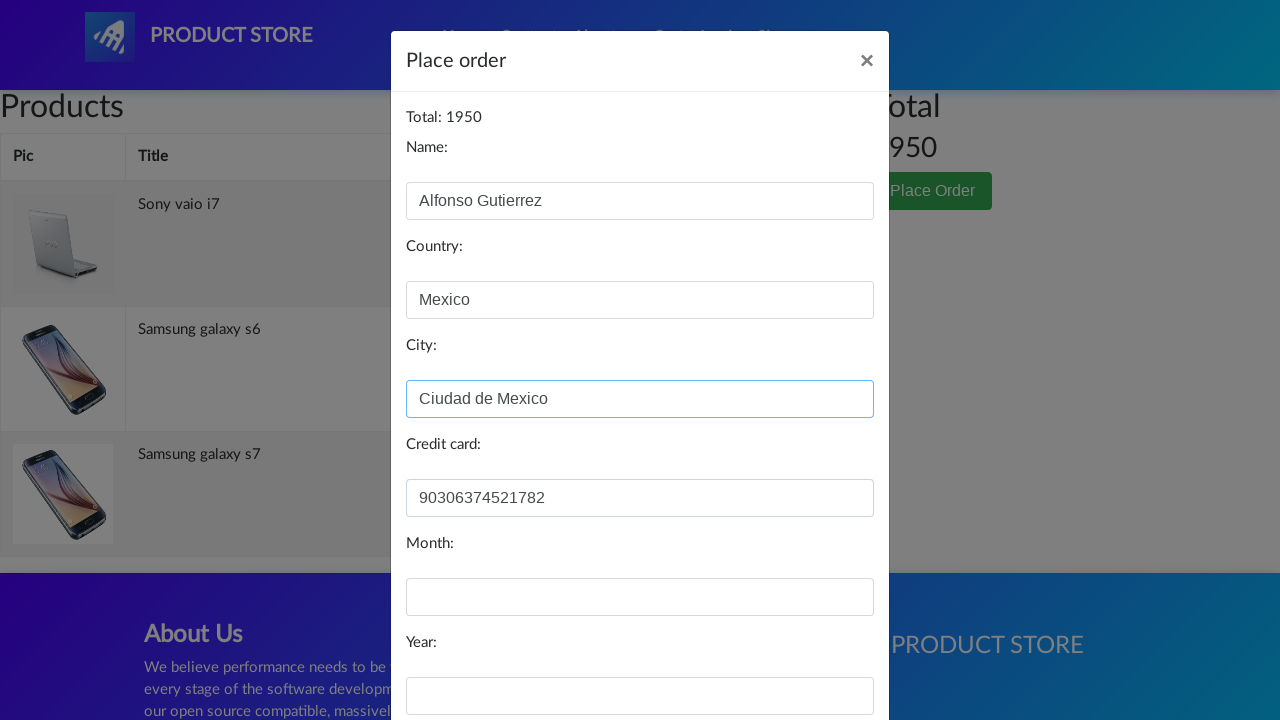

Filled expiry month field with 'December' on #month
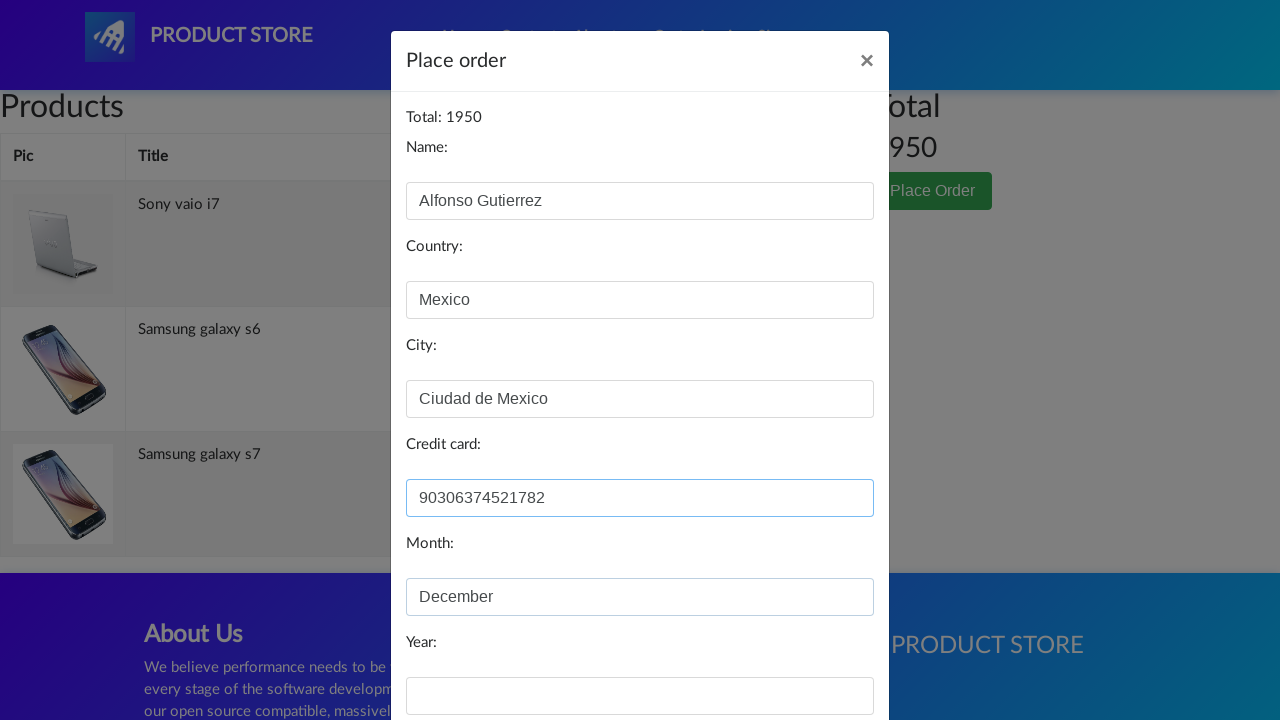

Filled expiry year field with '2021' on #year
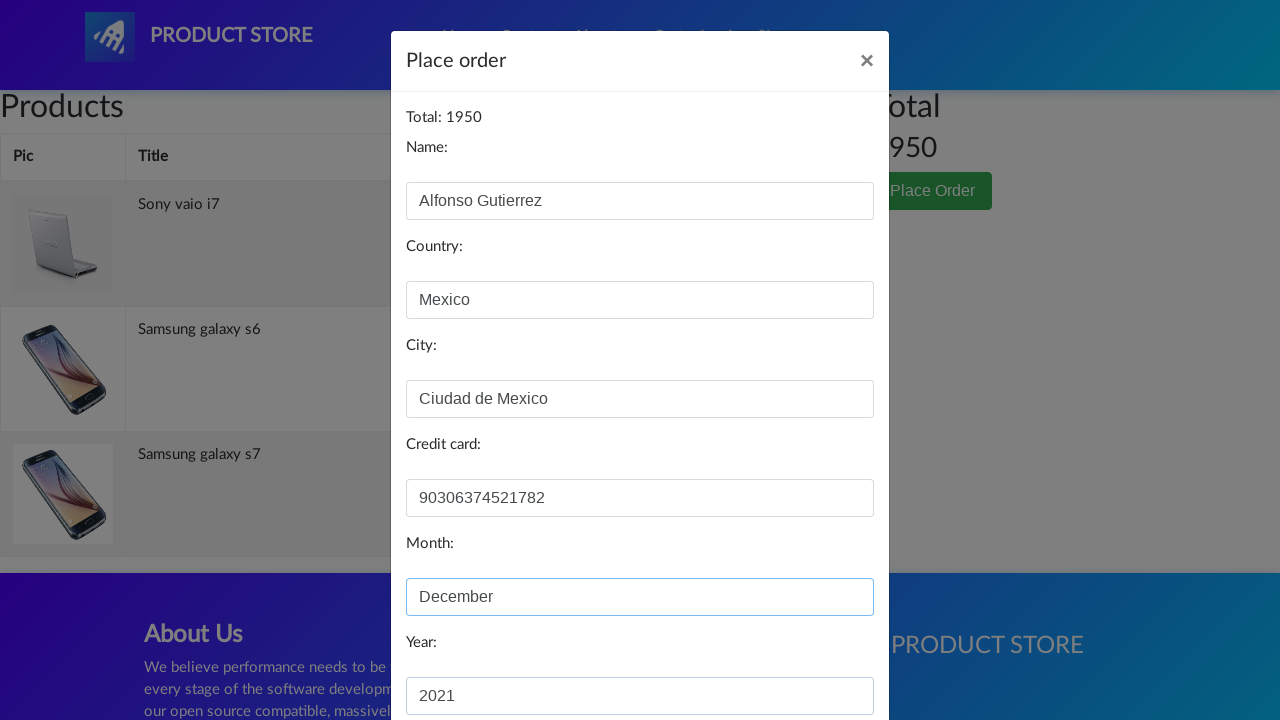

Clicked 'Purchase' button to complete order at (823, 655) on xpath=//button[contains(text(), 'Purchase')]
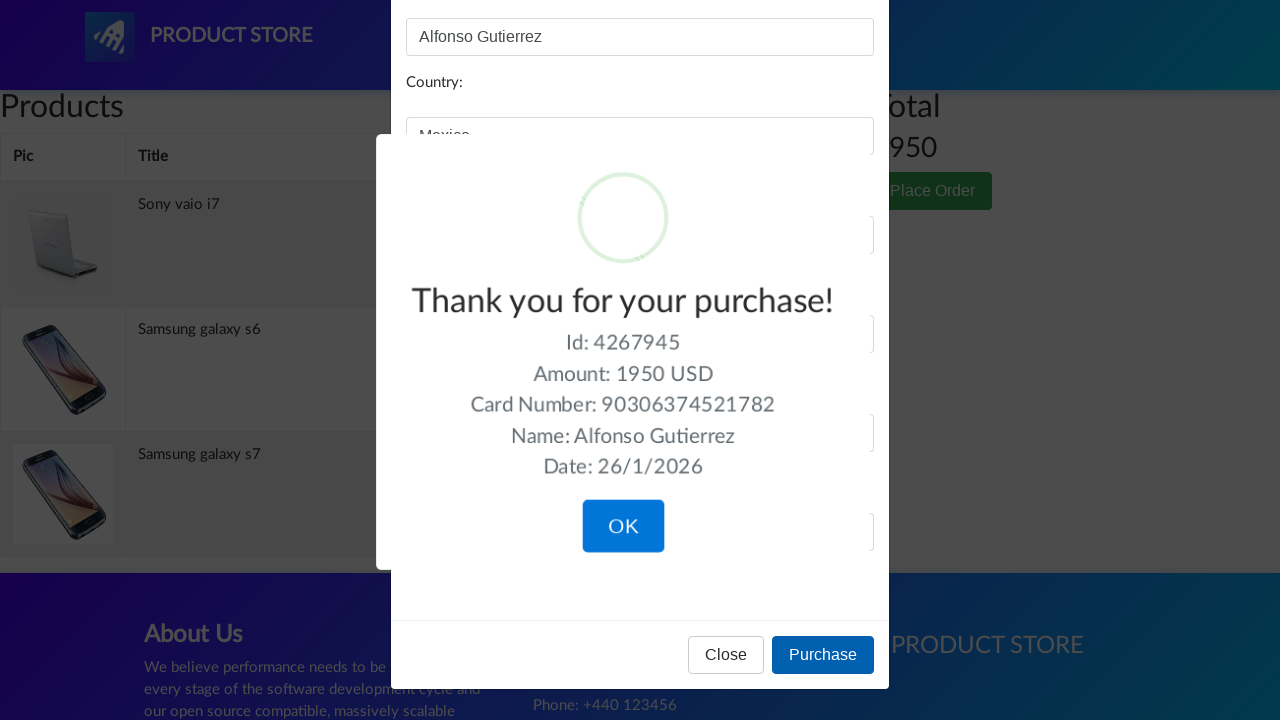

Order confirmation page loaded with success message
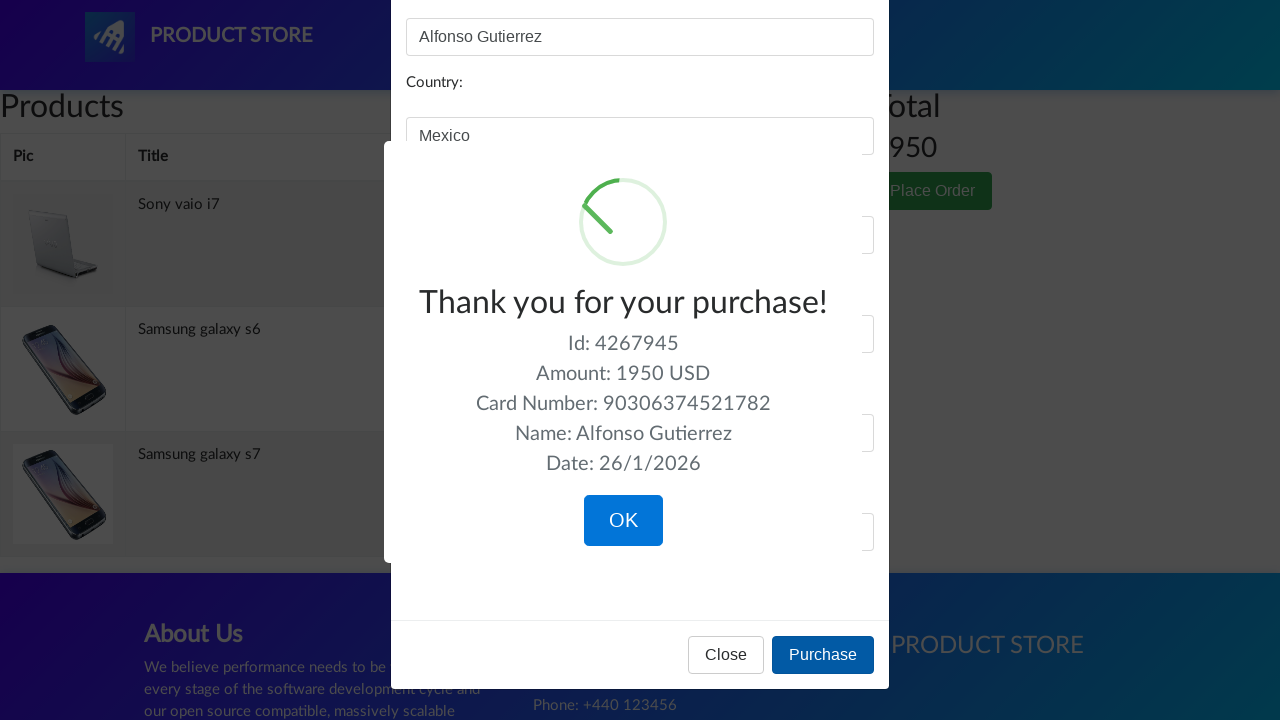

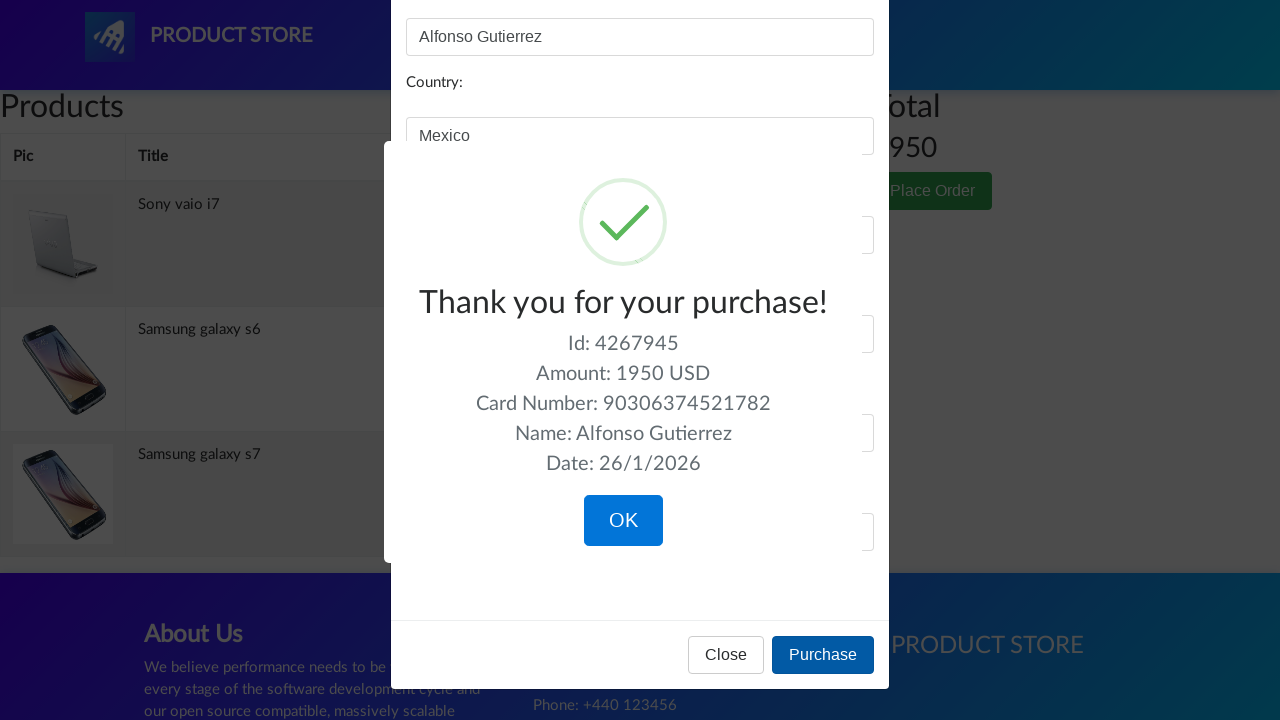